Tests HTML5 drag and drop by swapping positions of two elements

Starting URL: https://automationfc.github.io/drag-drop-html5

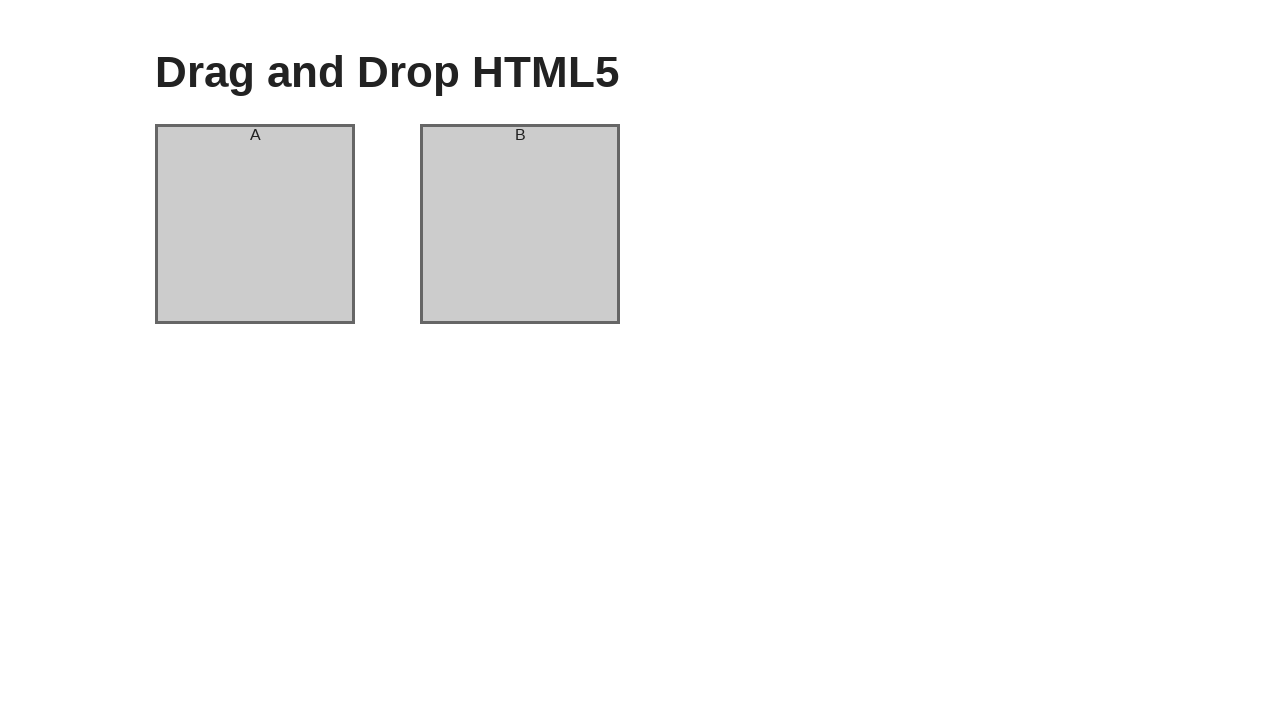

Verified initial state: column A header displays 'A'
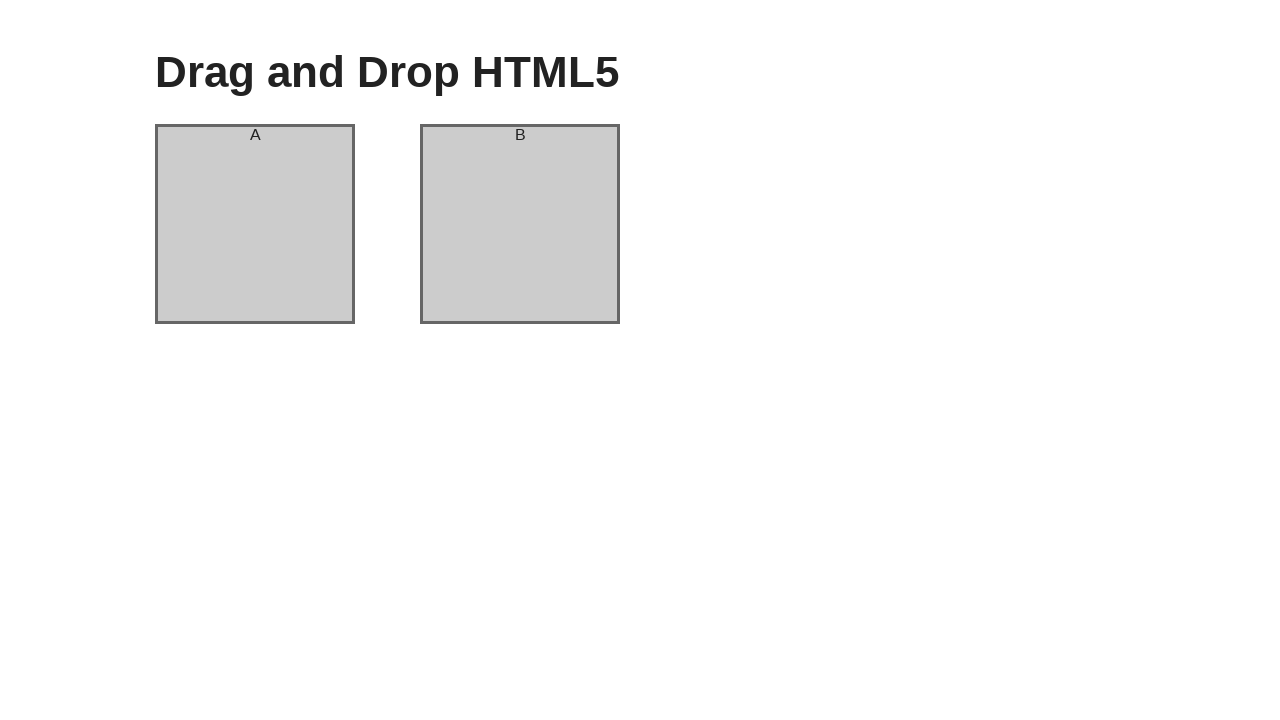

Performed HTML5 drag and drop: dragged column A onto column B at (520, 224)
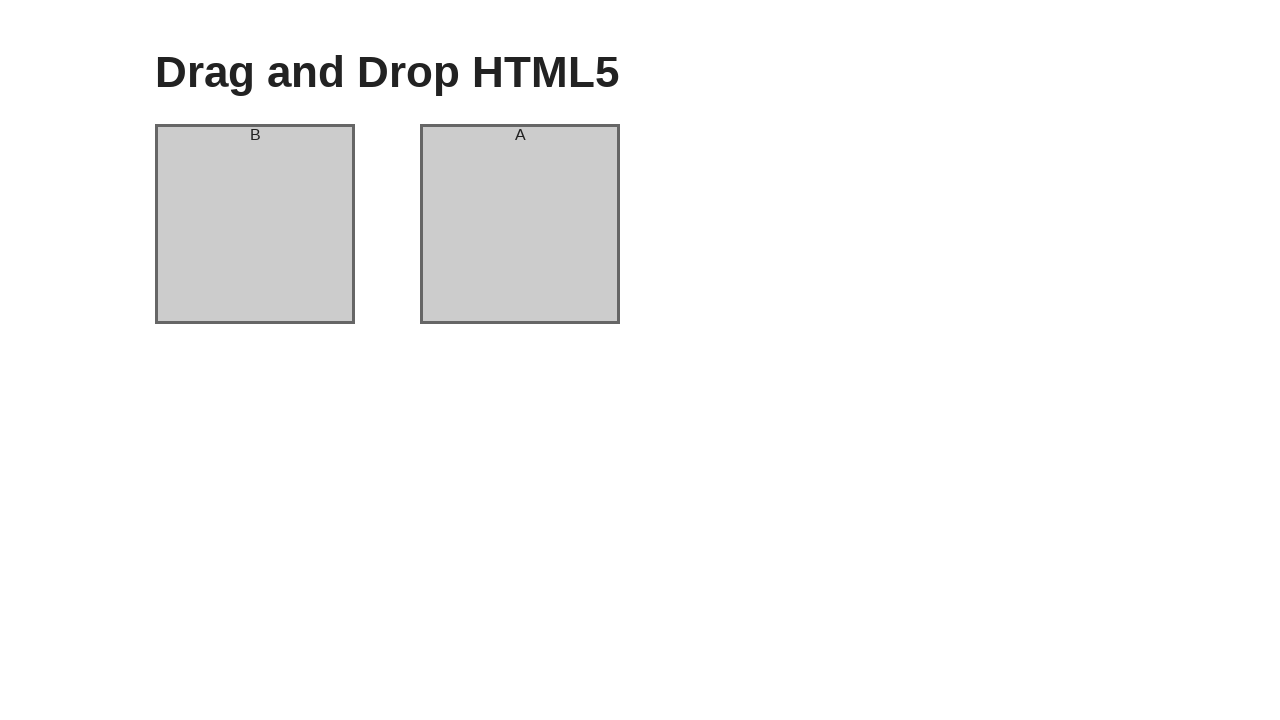

Verified columns swapped: column A header now displays 'B'
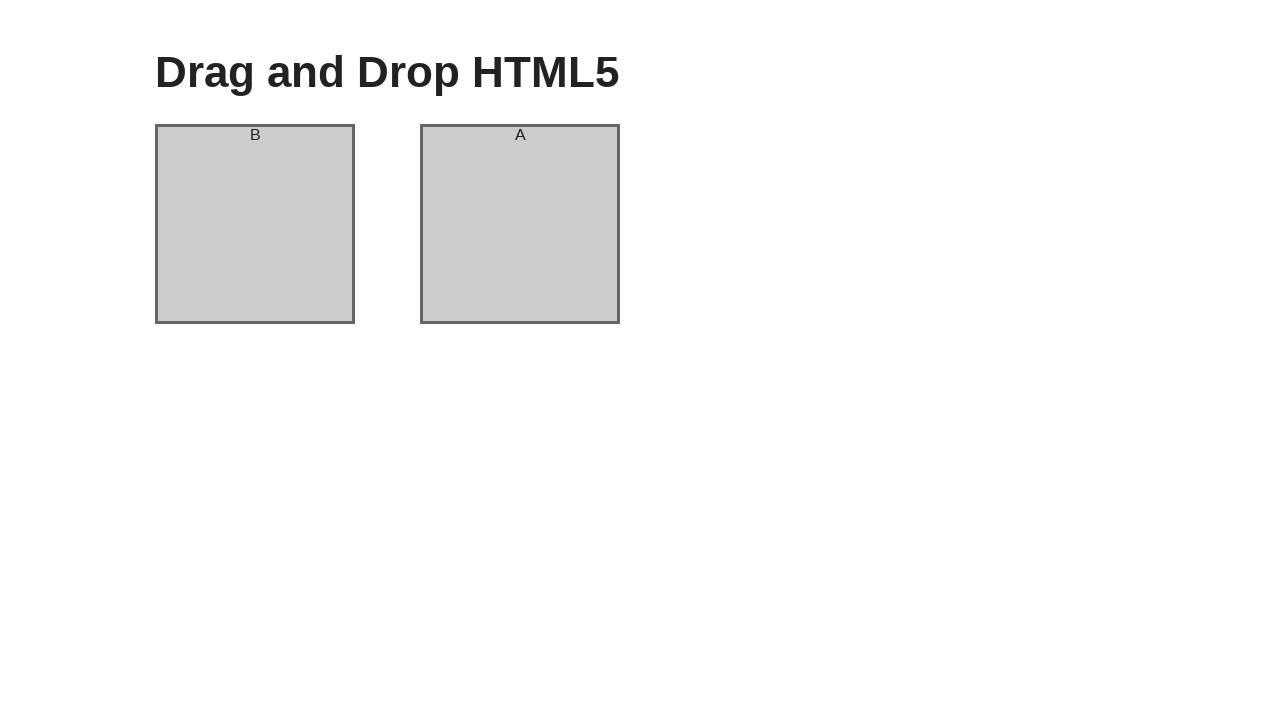

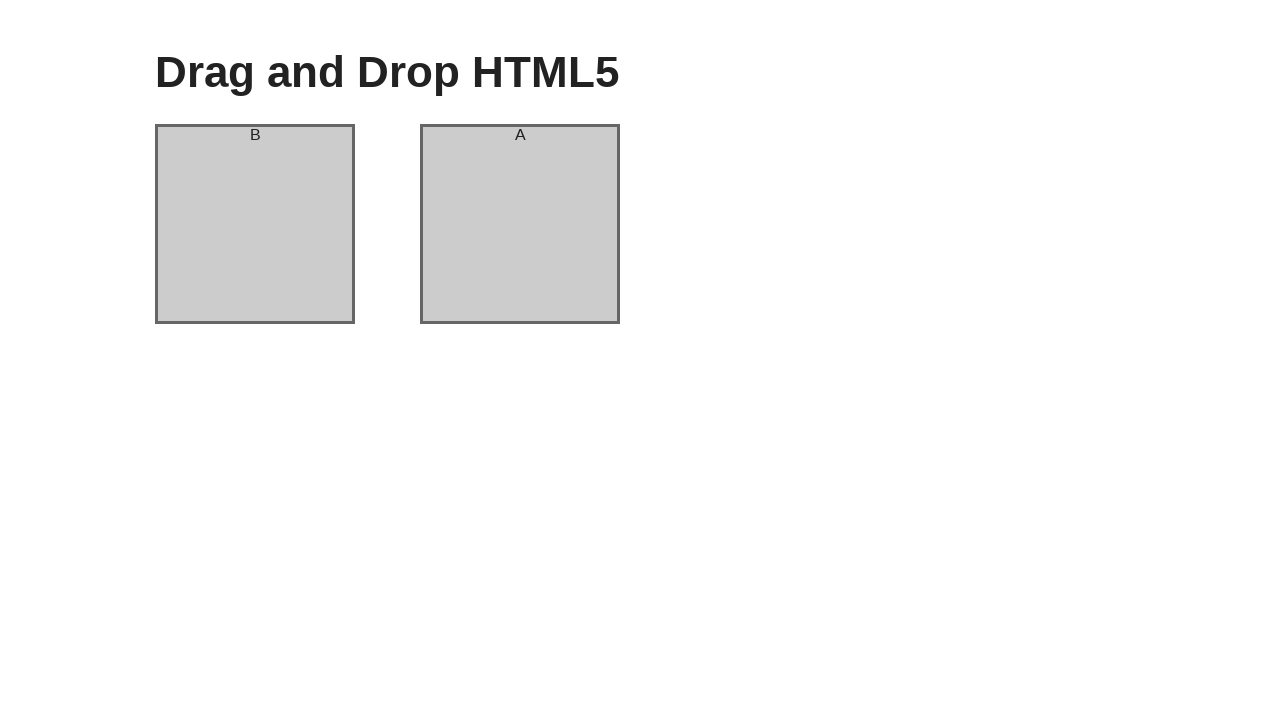